Tests autocomplete/auto-suggest functionality by typing "S" in an input field and selecting "Selenium" from the dropdown suggestions that appear.

Starting URL: http://seleniumpractise.blogspot.com/2016/08/how-to-handle-autocomplete-feature-in.html

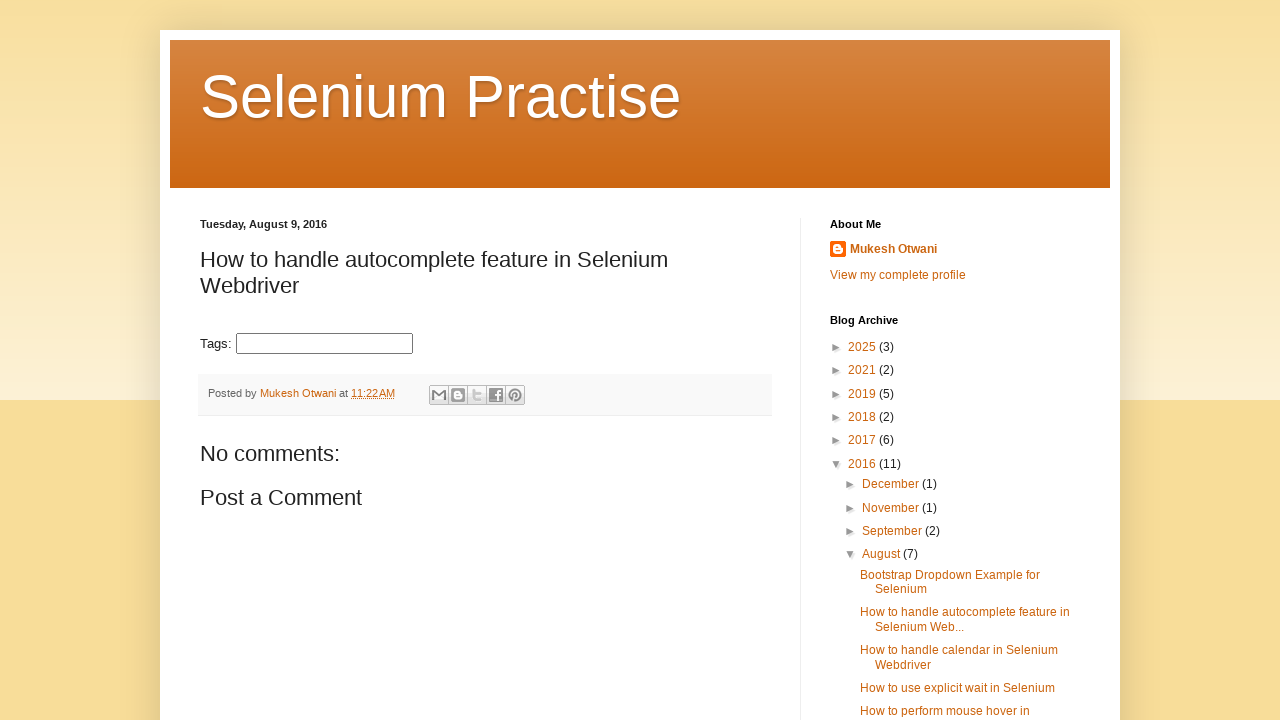

Typed 'S' in autocomplete input field to trigger suggestions on #tags
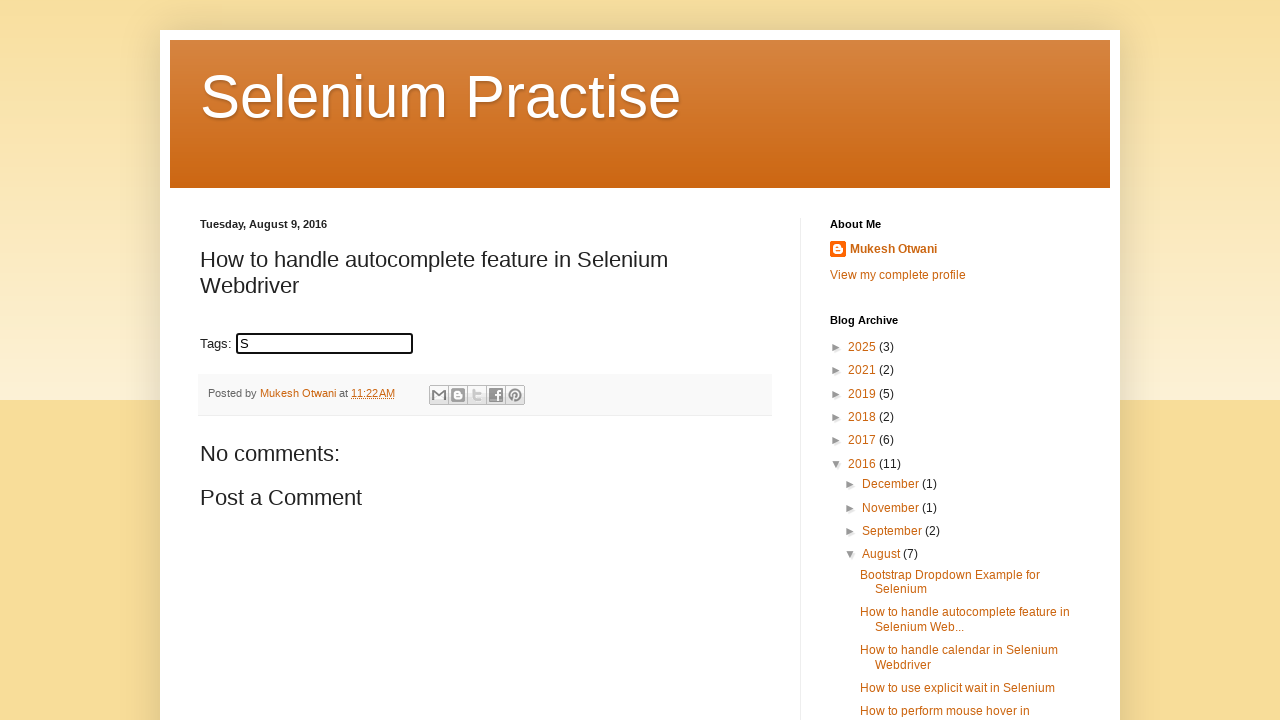

Autocomplete suggestions dropdown appeared
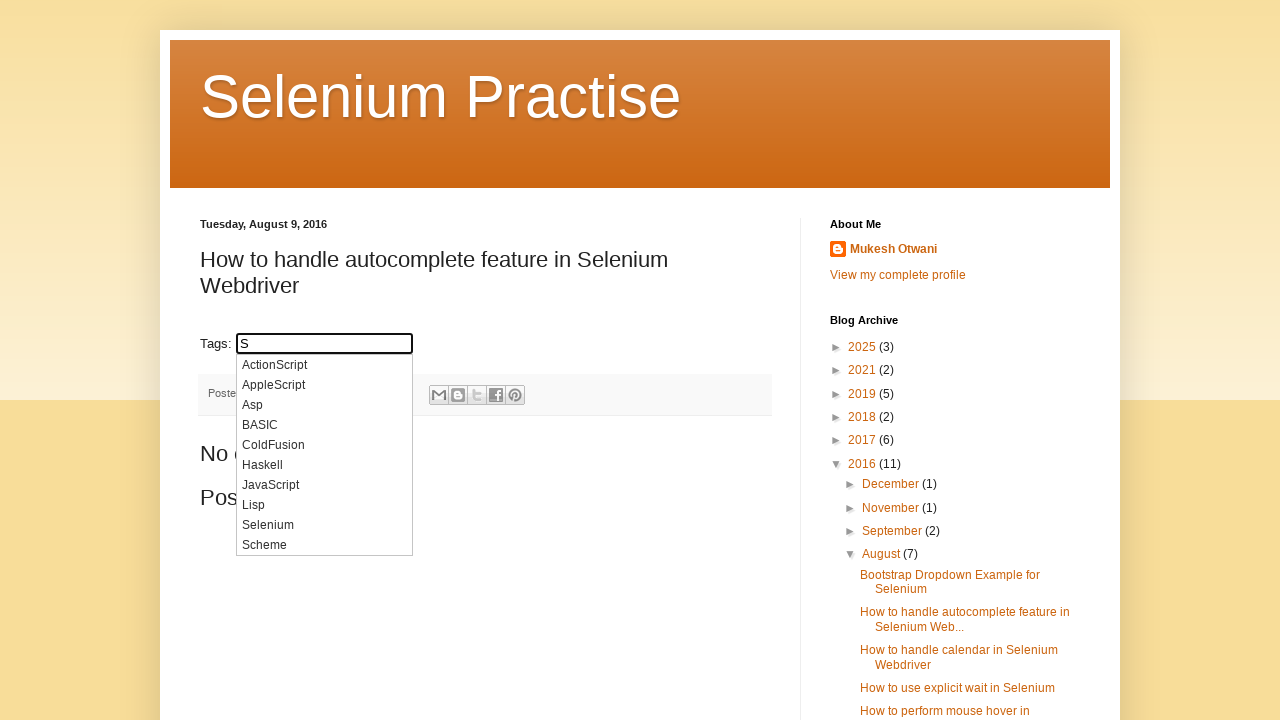

Found 10 autocomplete suggestions in the dropdown
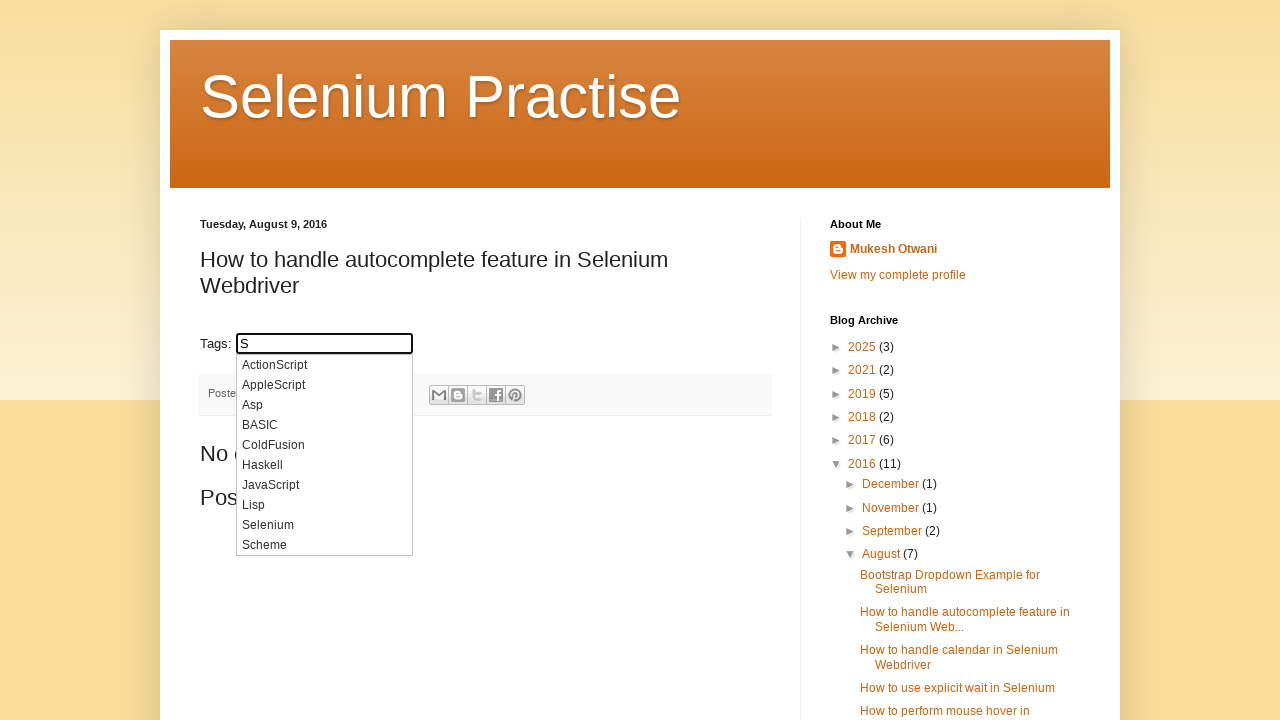

Clicked 'Selenium' suggestion from the dropdown at (324, 525) on xpath=//div[@class='ui-menu-item-wrapper'] >> nth=8
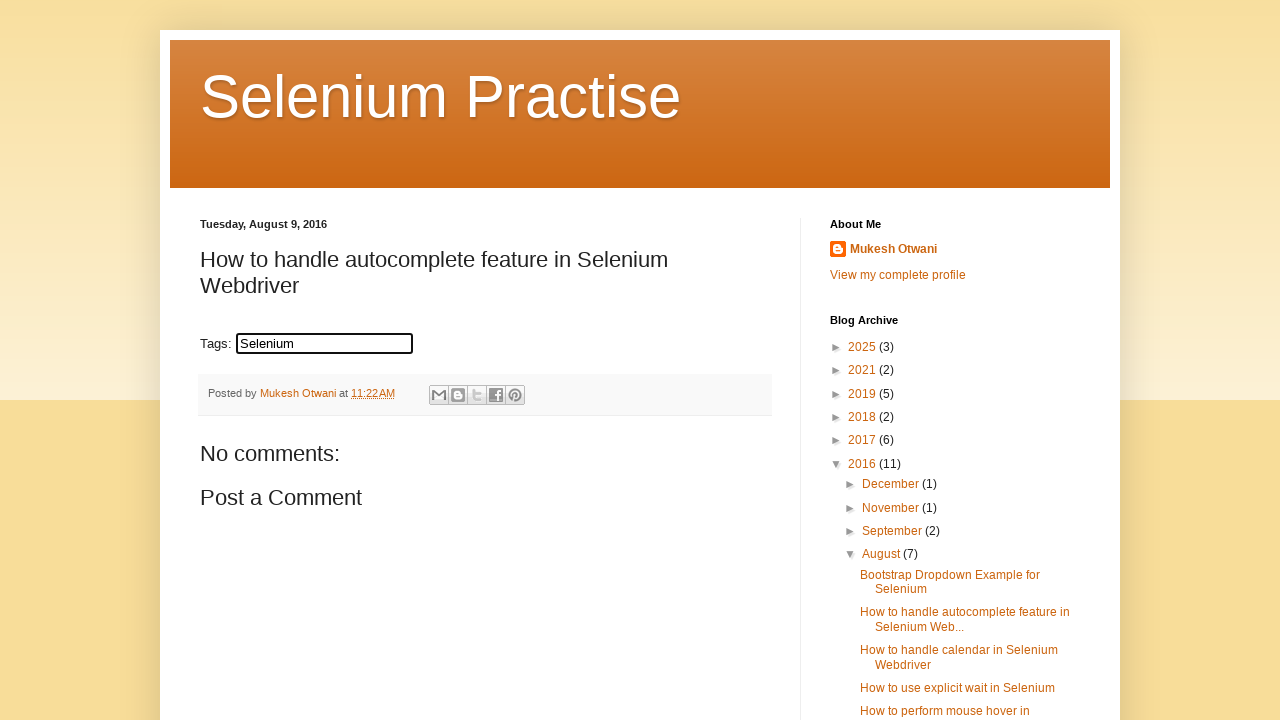

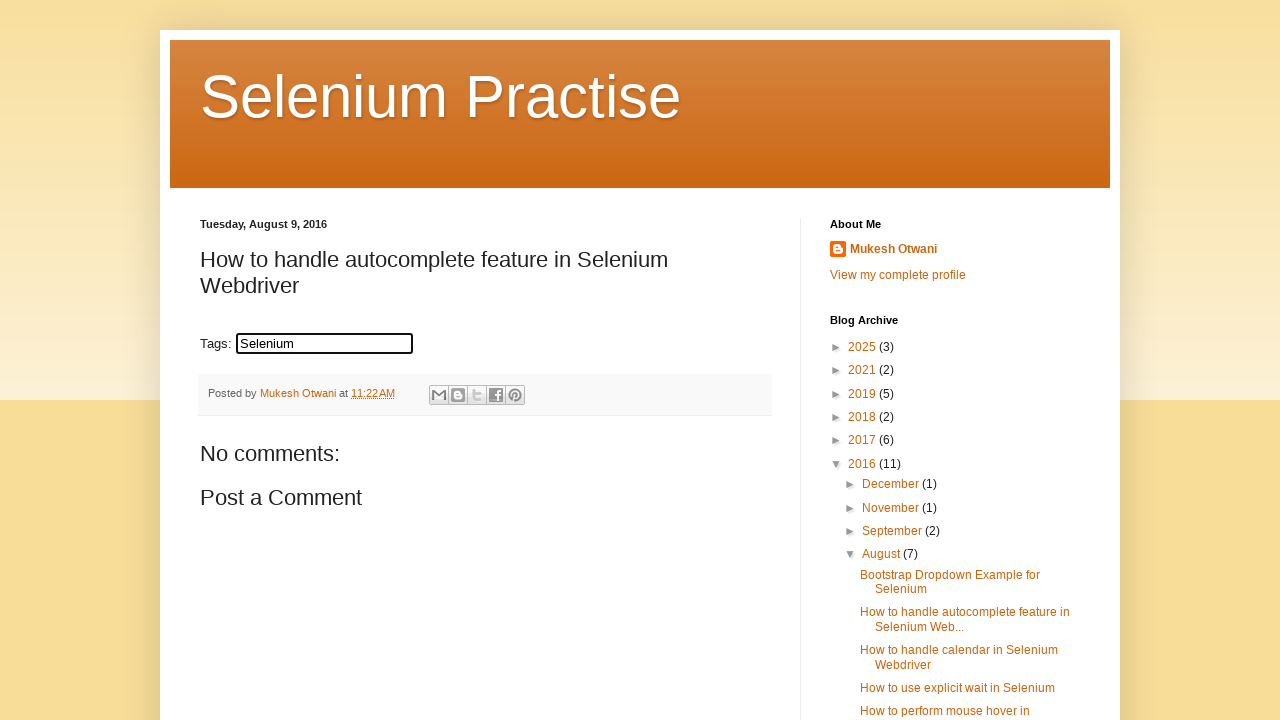